Tests adding a todo item by typing text in the todo input box and pressing Enter

Starting URL: http://todomvc.com/examples/dojo/

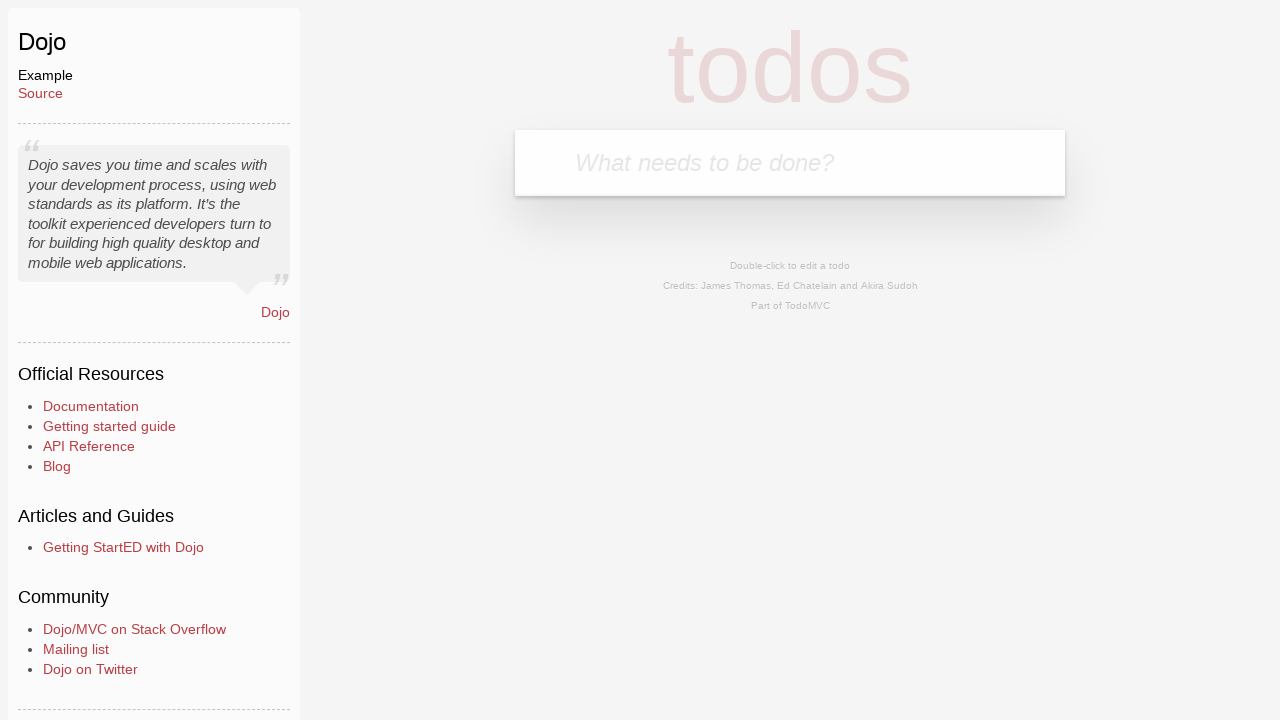

Filled todo input box with 'Buy groceries for the week' on .new-todo
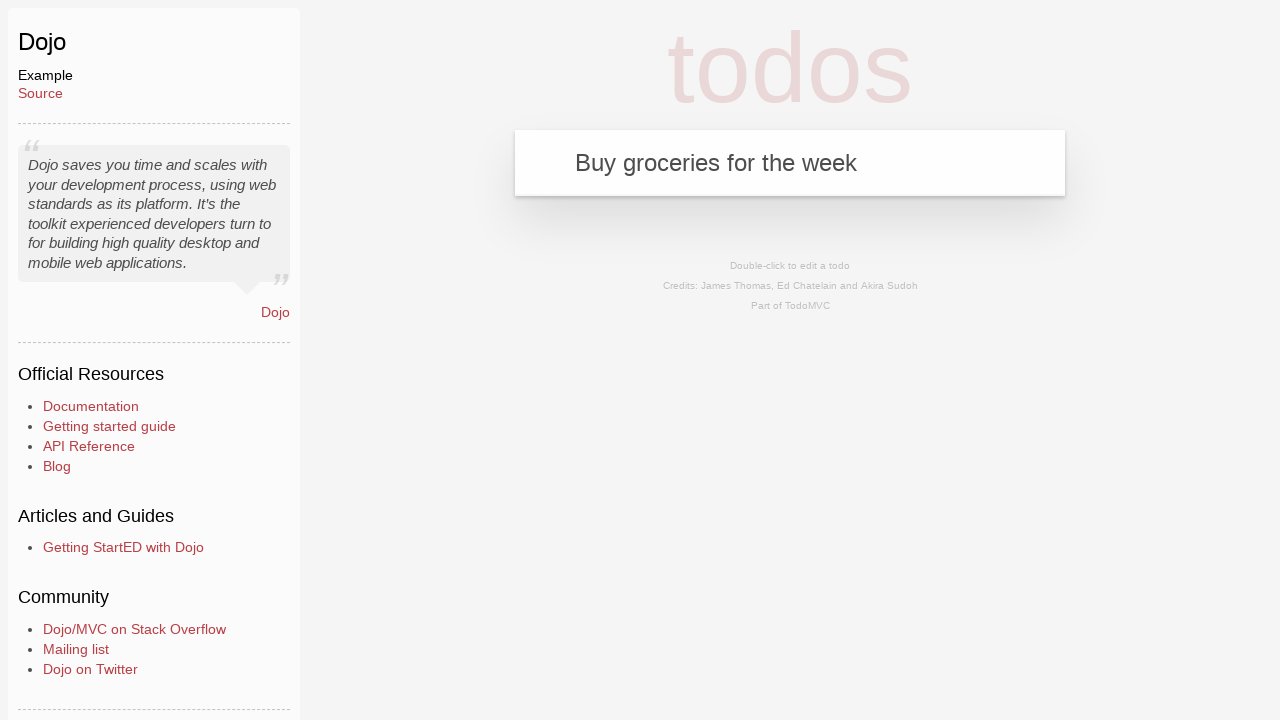

Pressed Enter to submit the todo item on .new-todo
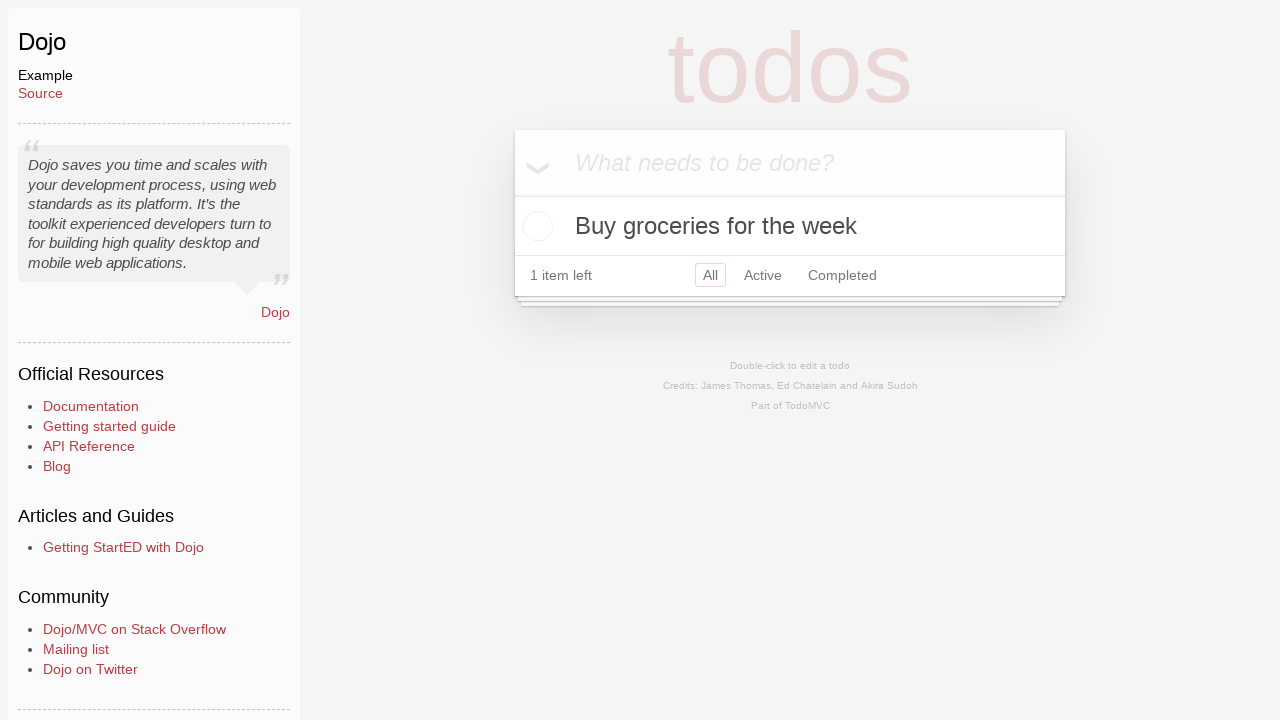

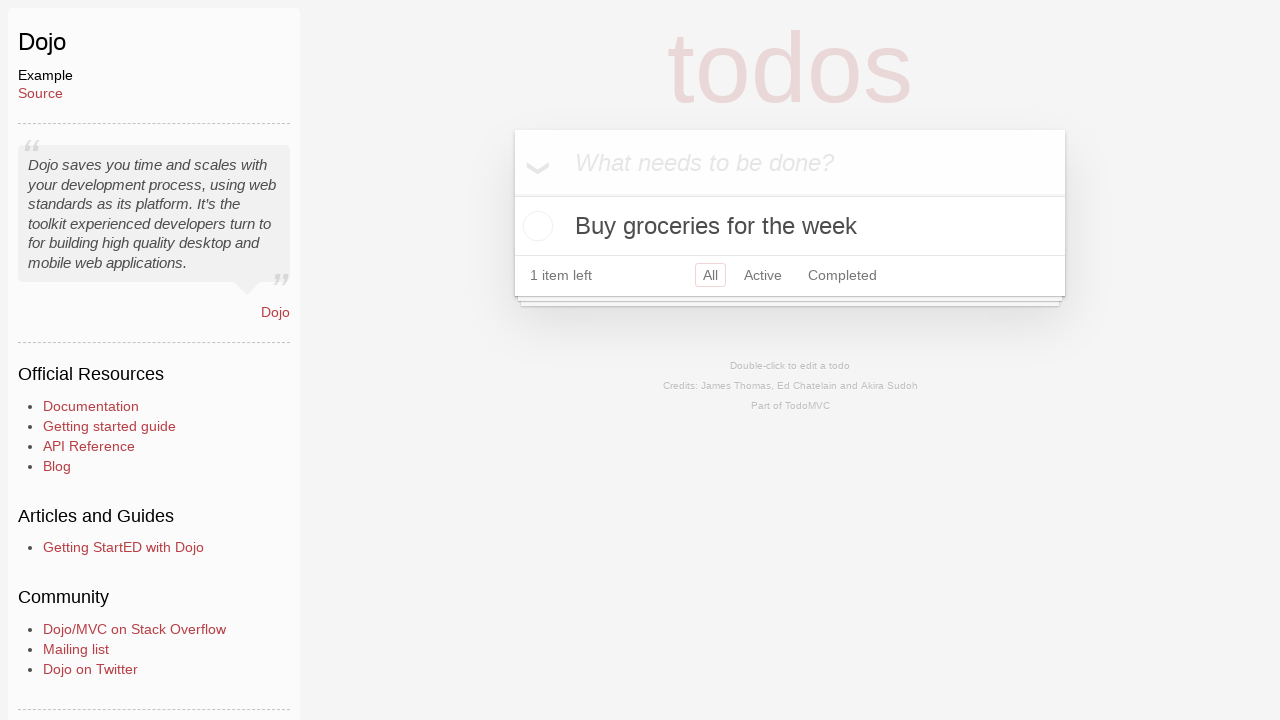